Tests QuillBot's grammar checking functionality by typing text into the editor, triggering the "Fix All Errors" feature, and retrieving the corrected text.

Starting URL: https://quillbot.com/grammar-check

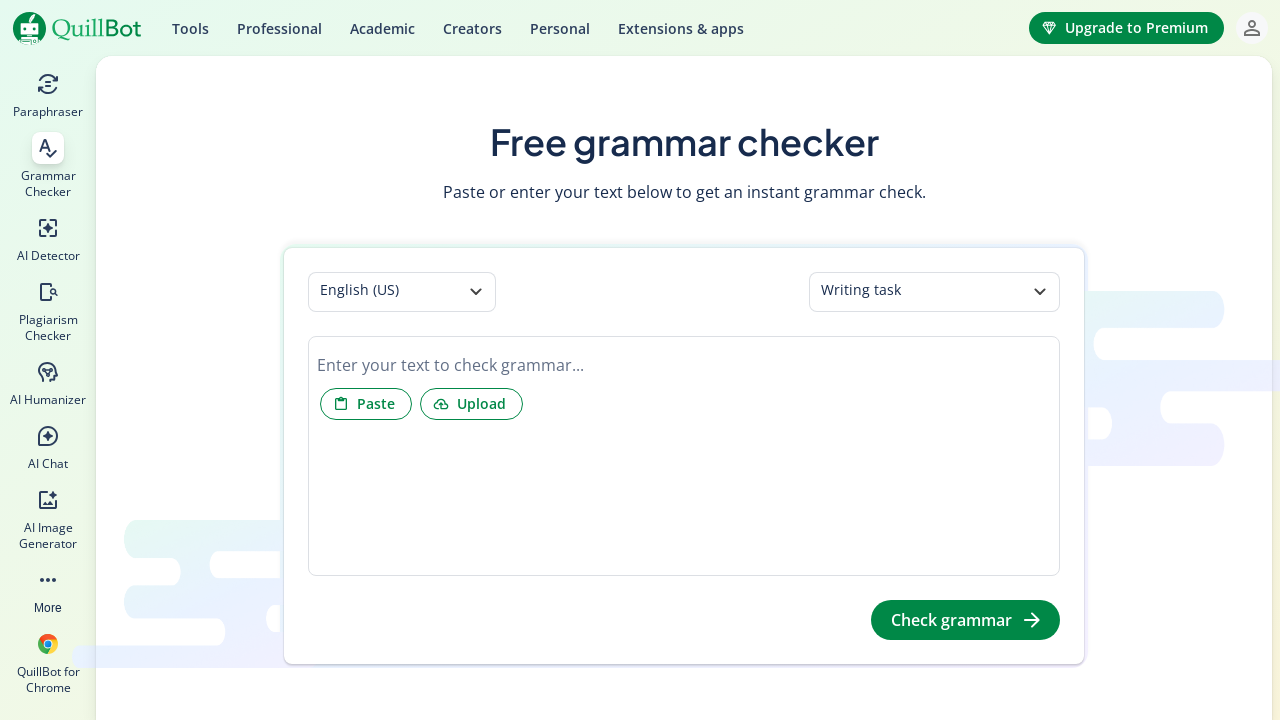

Clicked on the text editor area at (684, 365) on div[data-gramm_editor='false']
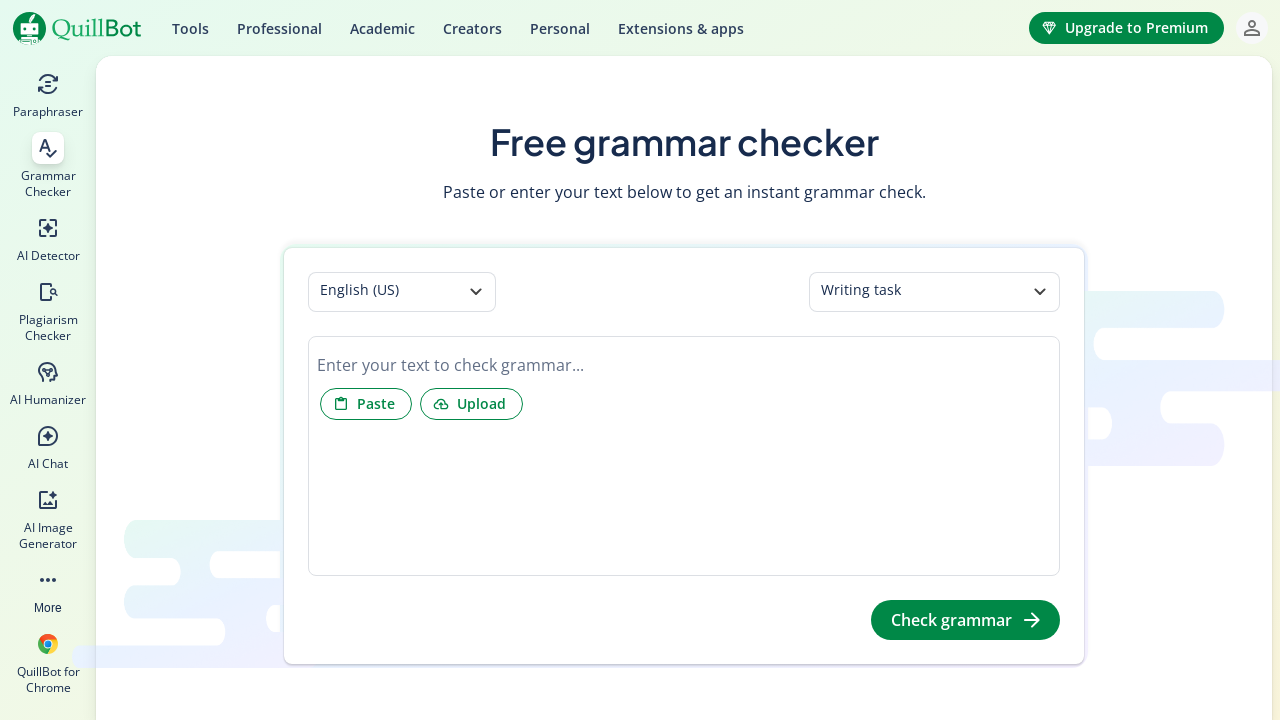

Filled editor with text containing grammar errors on div[data-gramm_editor='false']
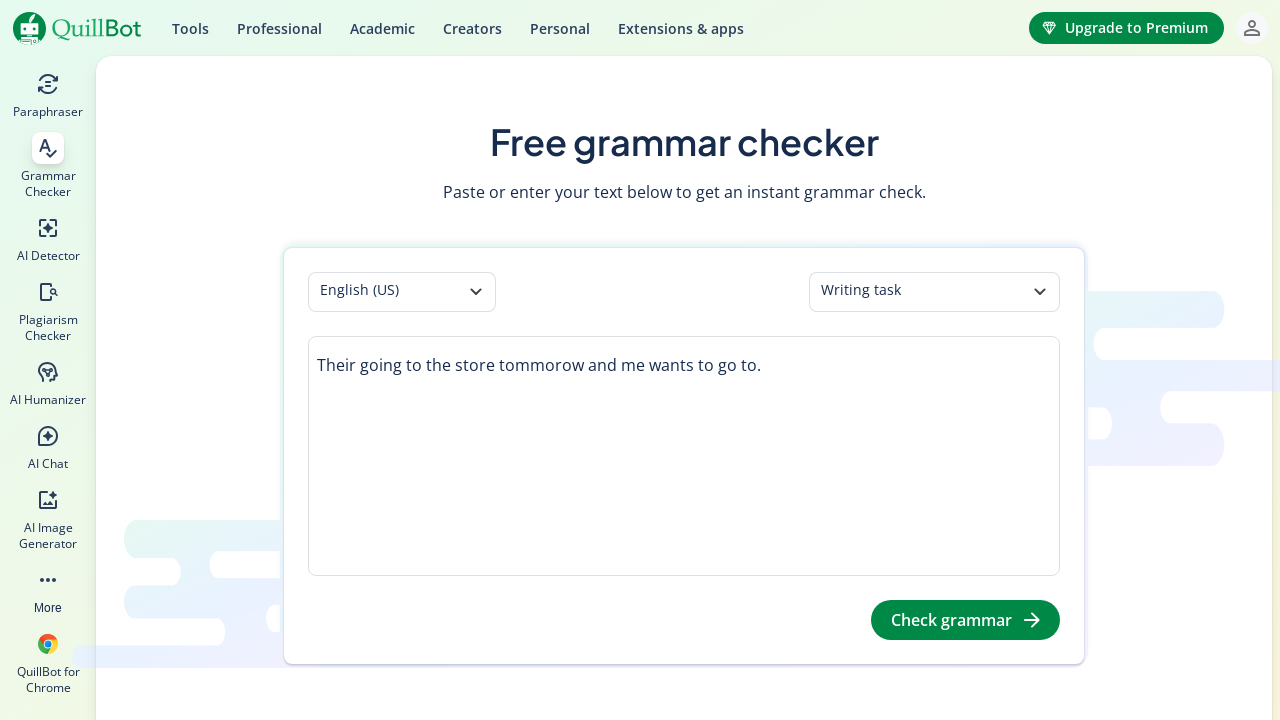

Selected all text in editor
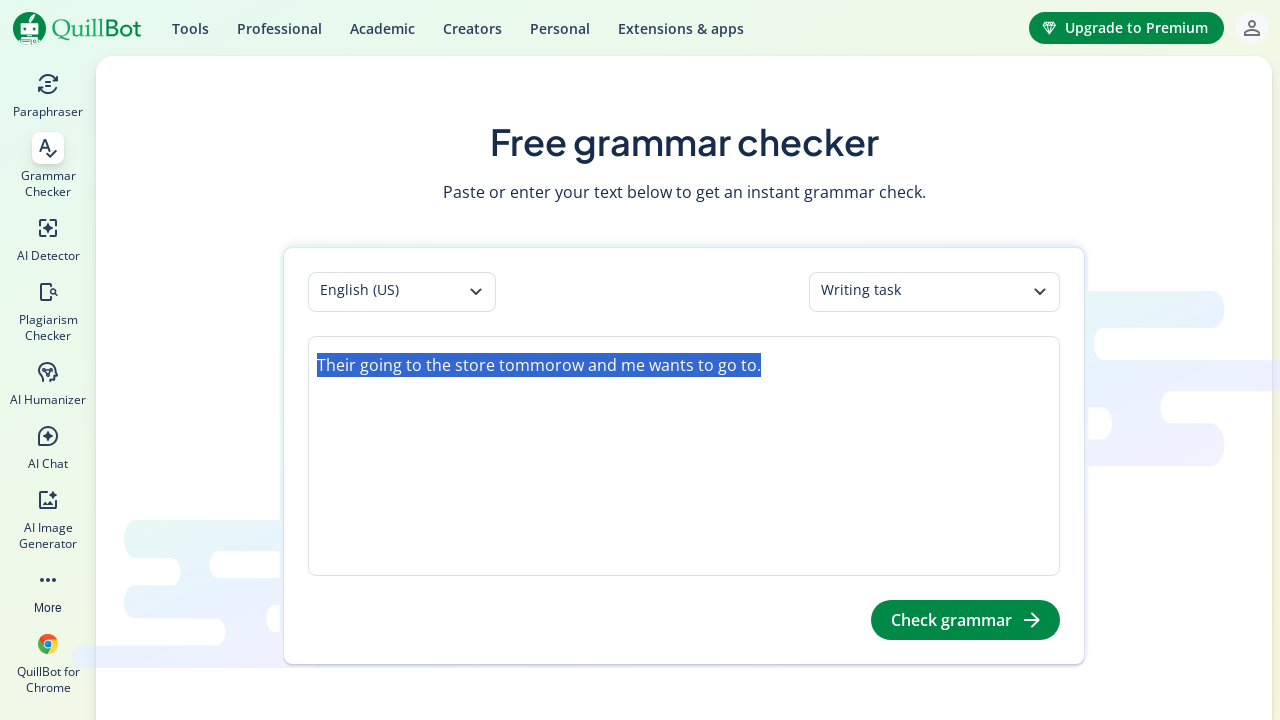

Cut selected text
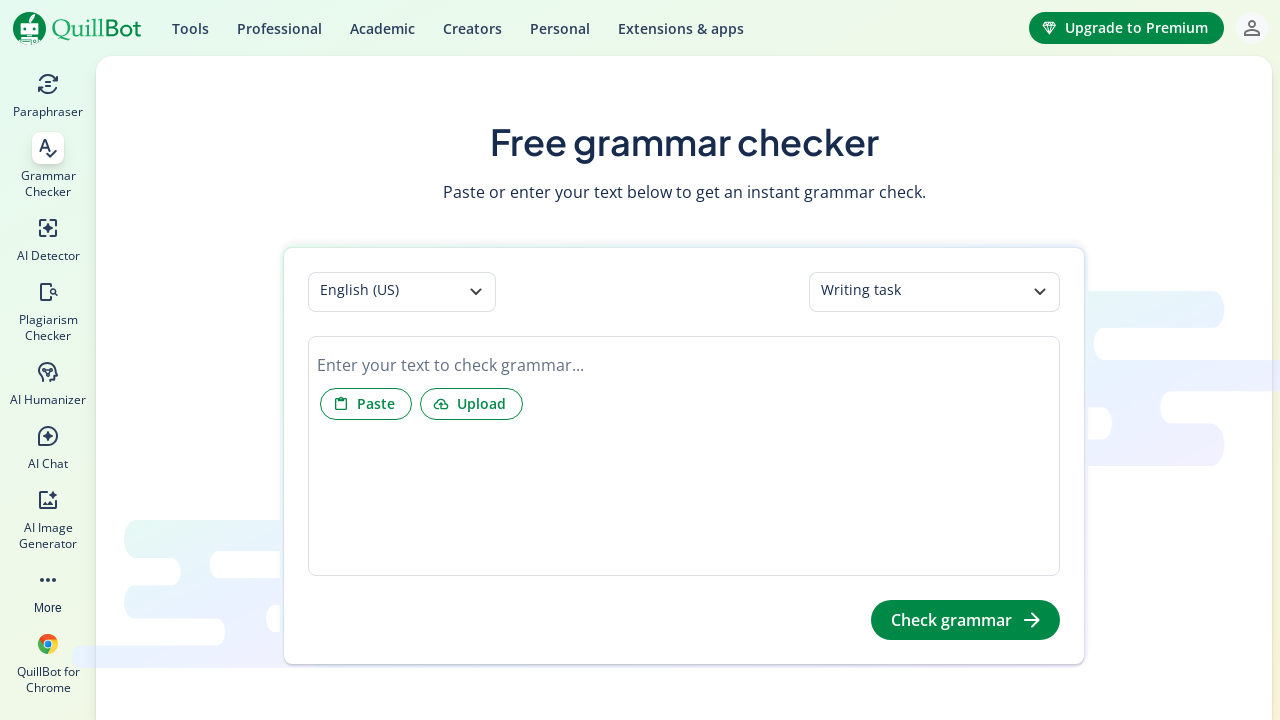

Pasted text back to trigger grammar analysis
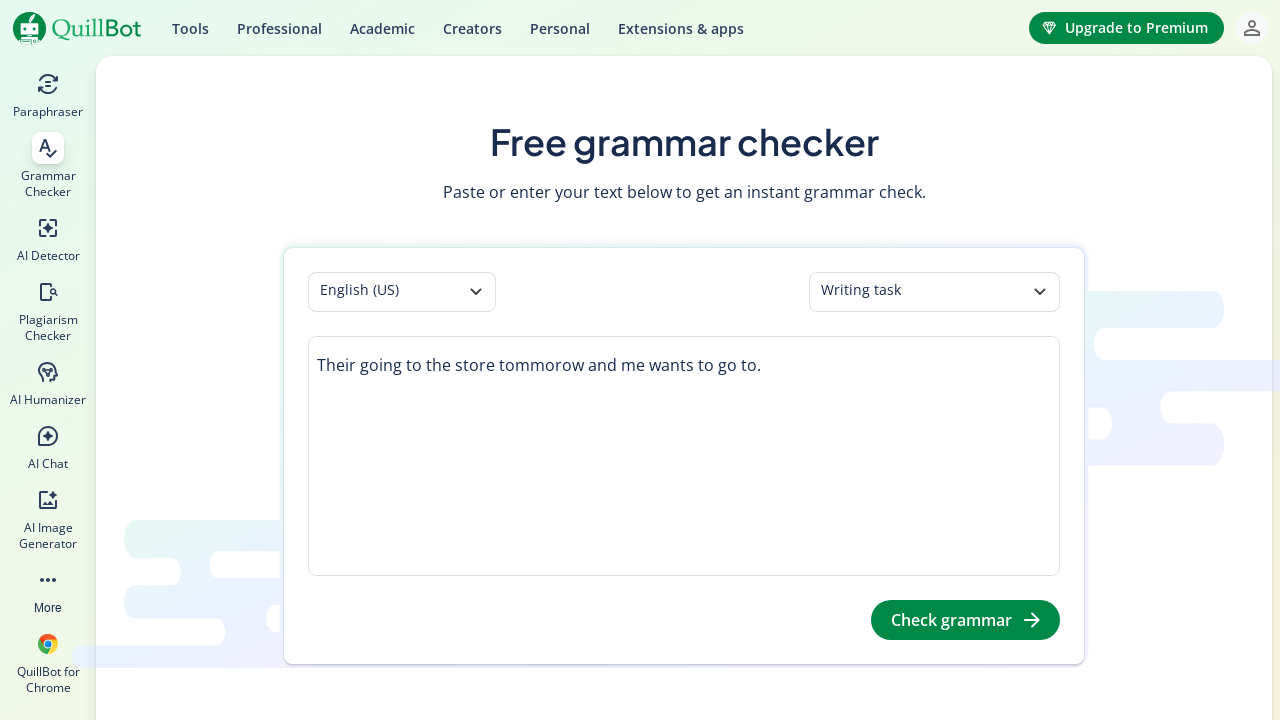

No errors found or timeout occurred on text=Fix All Errors
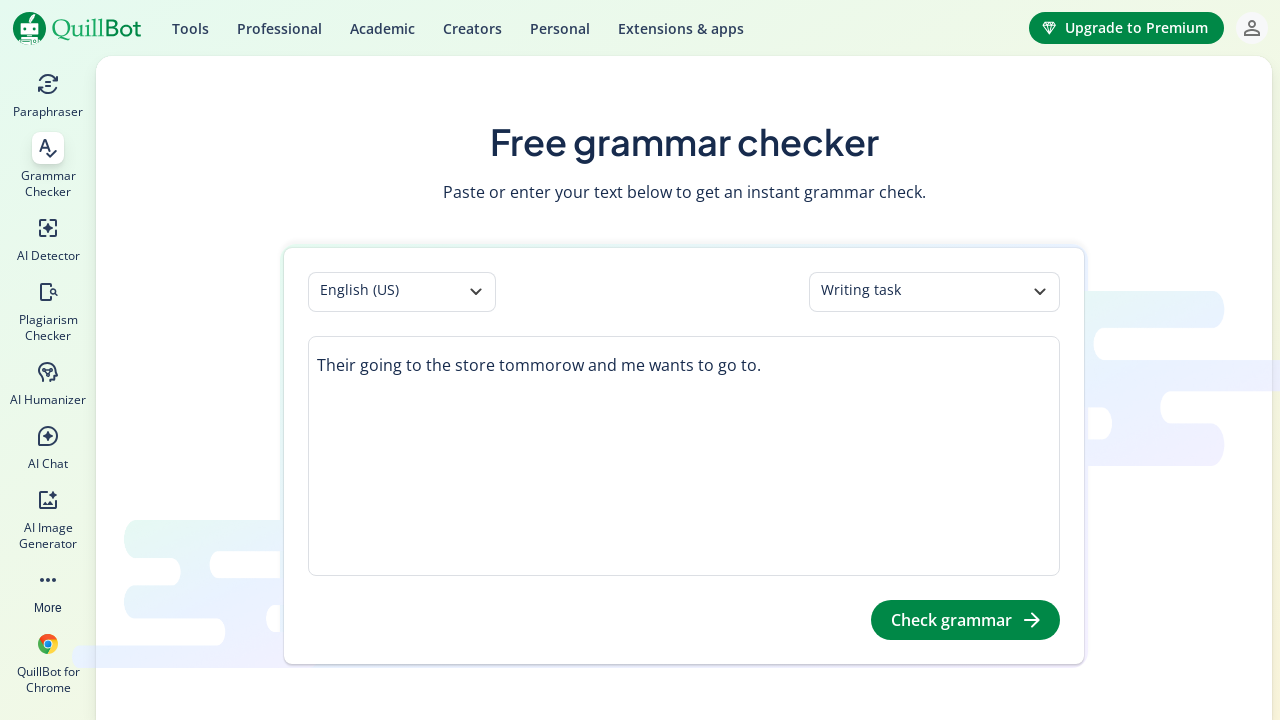

Waited for additional processing
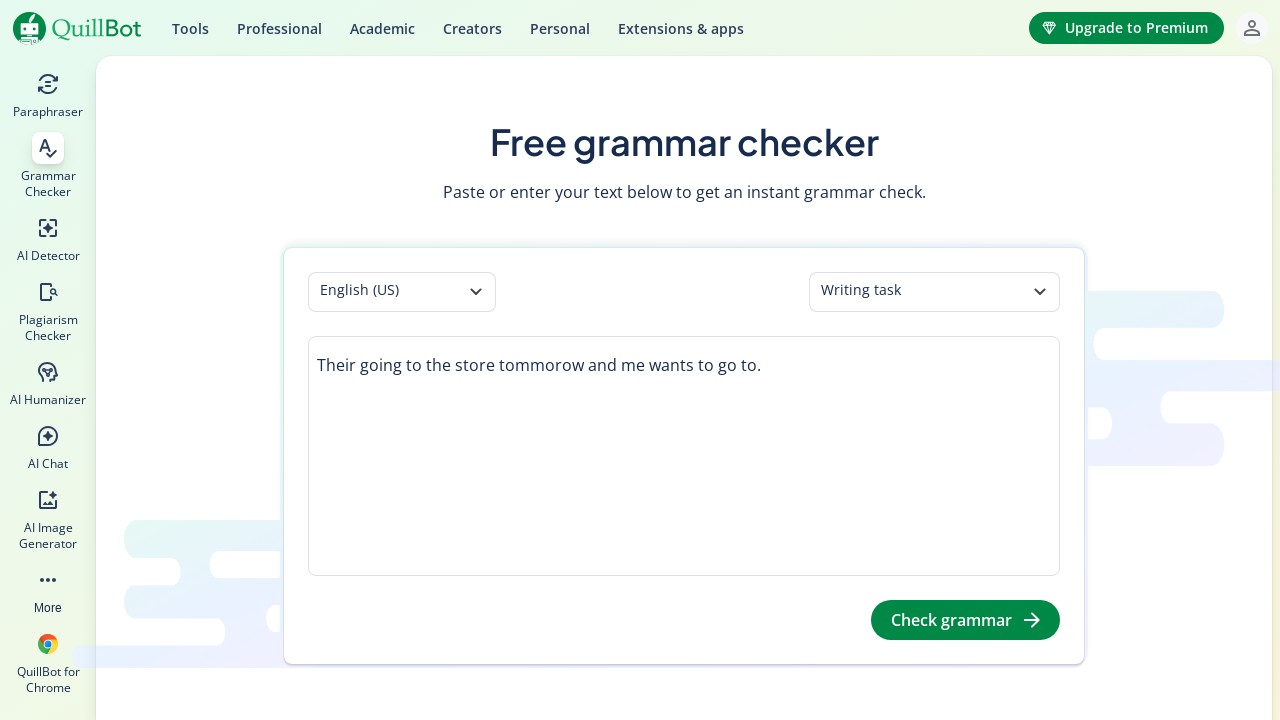

Selected all corrected text for retrieval
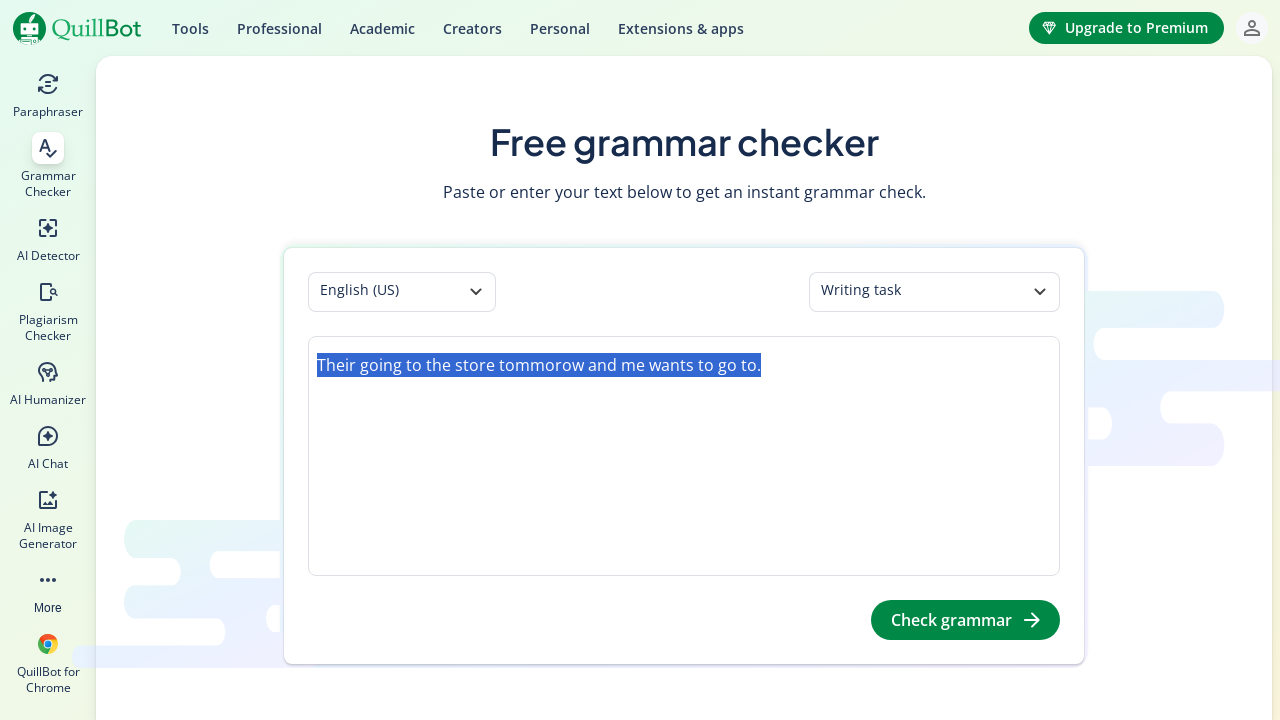

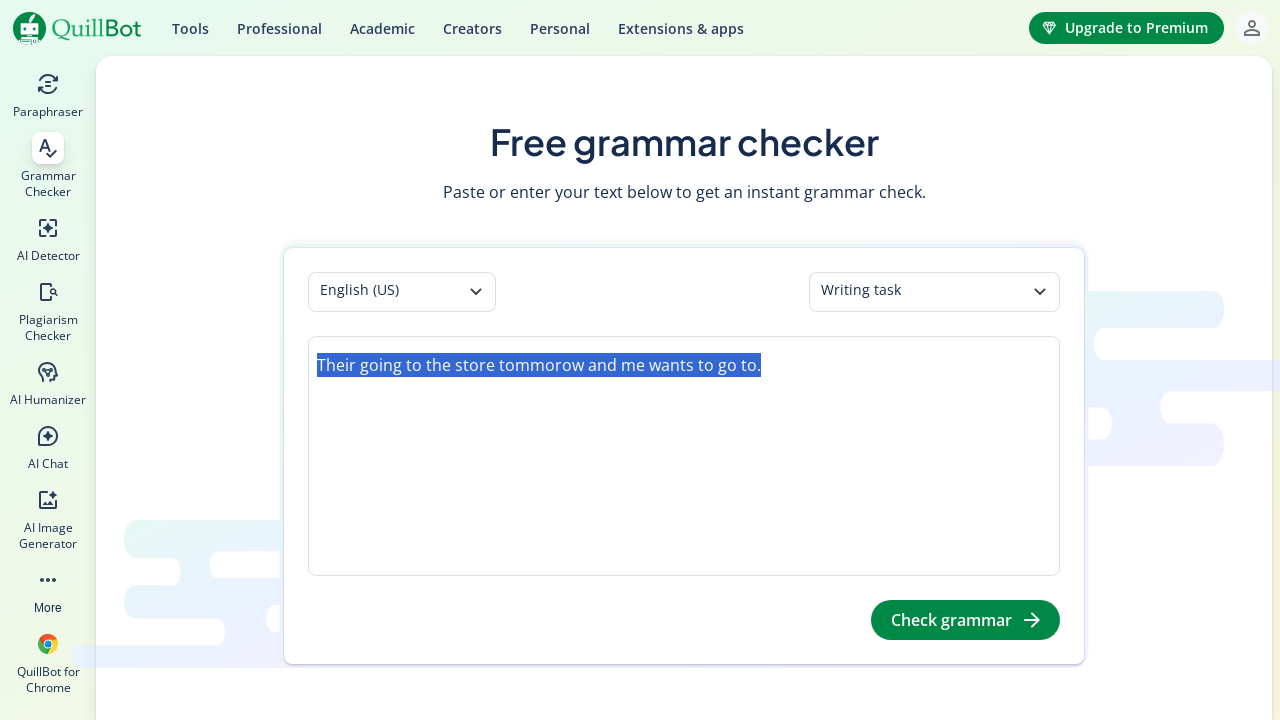